Tests form submission on W3Schools TryIt editor by switching to the iframe, filling first and last name fields, and submitting the form

Starting URL: https://www.w3schools.com/tags/tryit.asp?filename=tryhtml5_input_type_submit

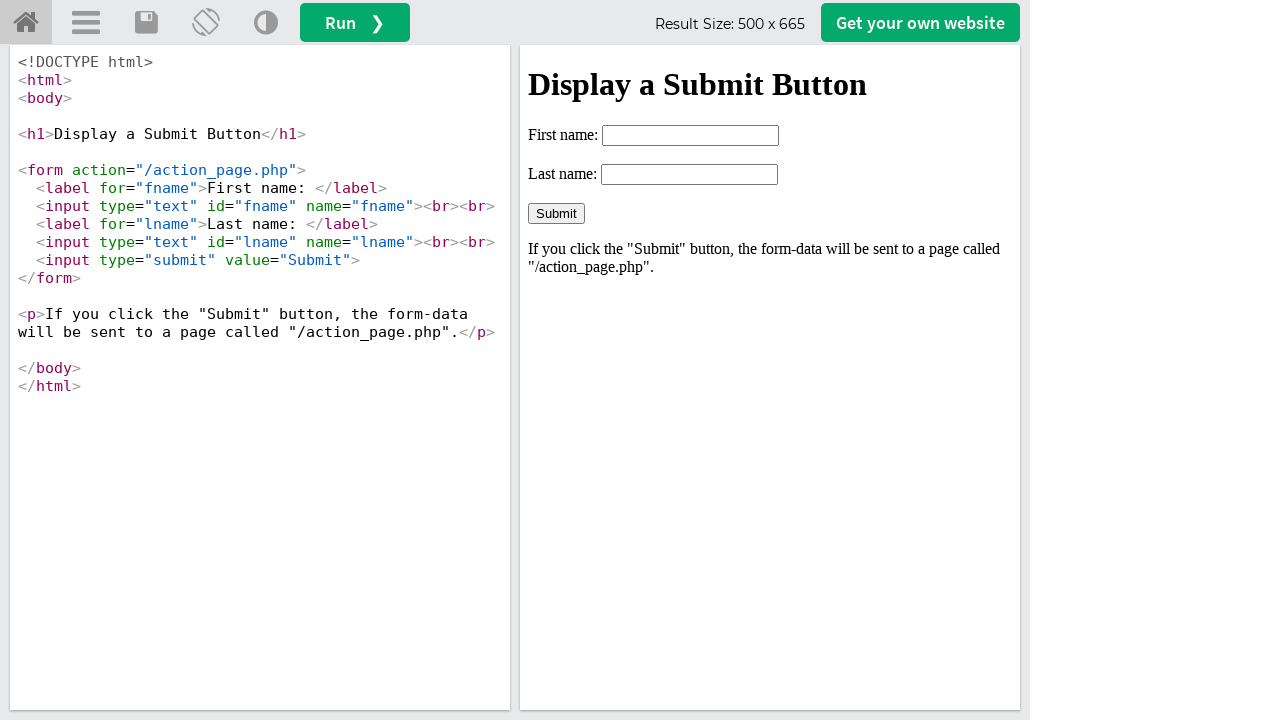

Located iframe with ID 'iframeResult' containing the form
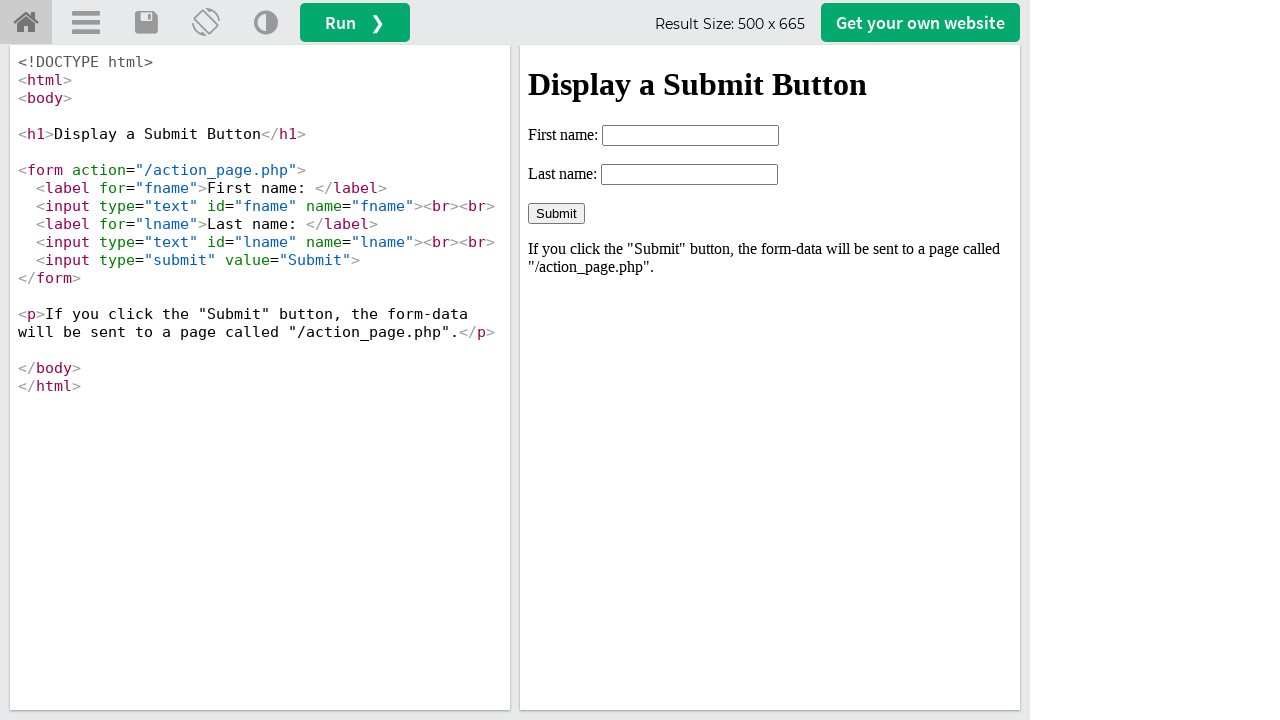

Filled first name field with 'abdul' on #iframeResult >> internal:control=enter-frame >> input[name='fname']
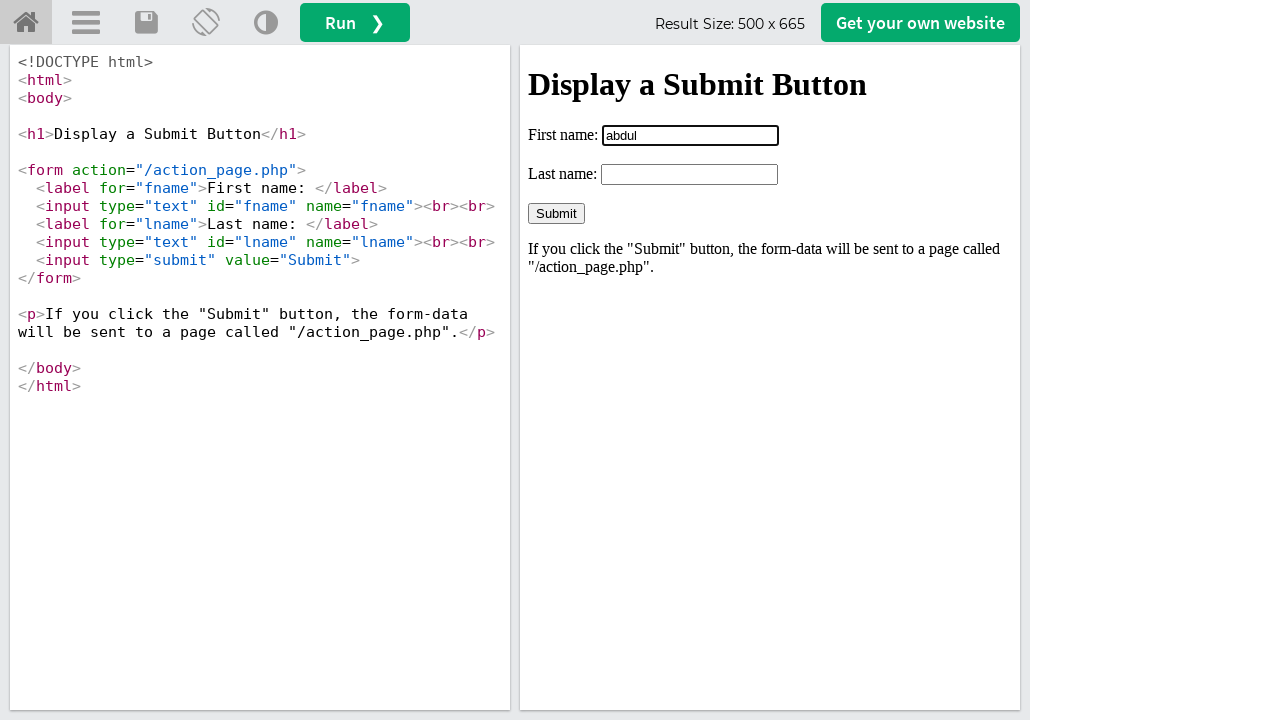

Filled last name field with 'kalam' on #iframeResult >> internal:control=enter-frame >> input[name='lname']
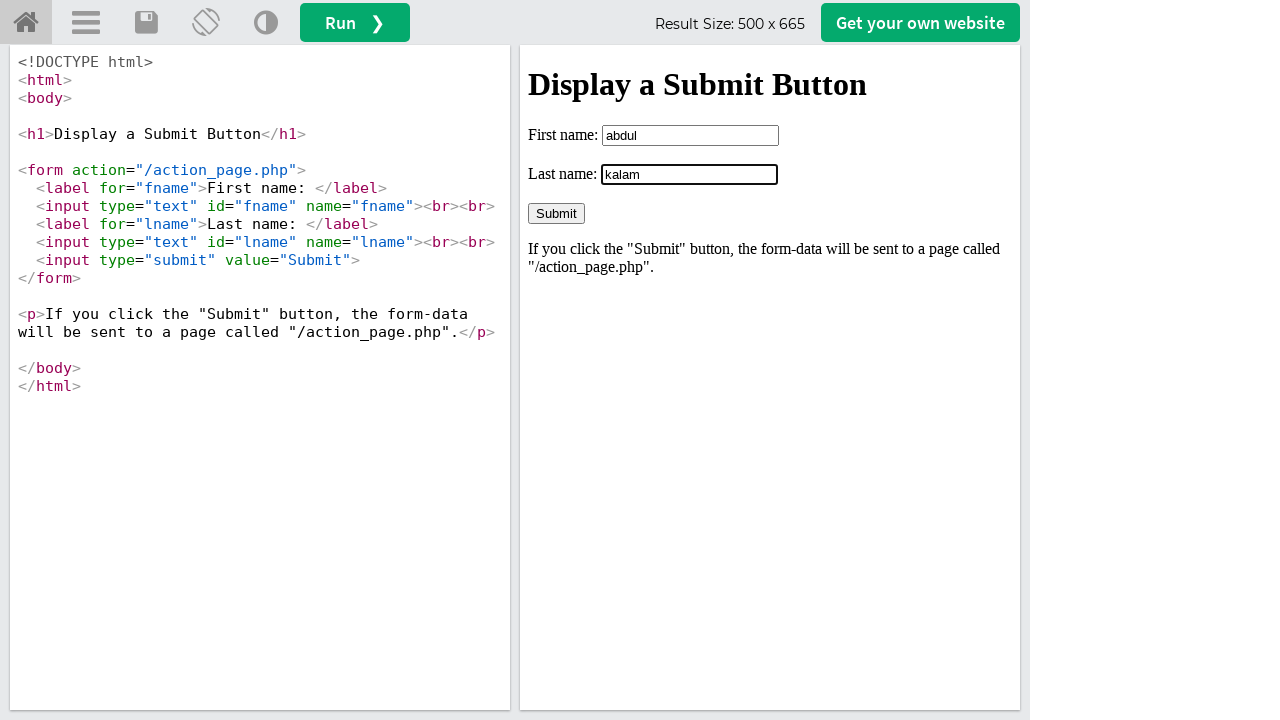

Clicked the Submit button to submit the form at (556, 213) on #iframeResult >> internal:control=enter-frame >> input[value='Submit']
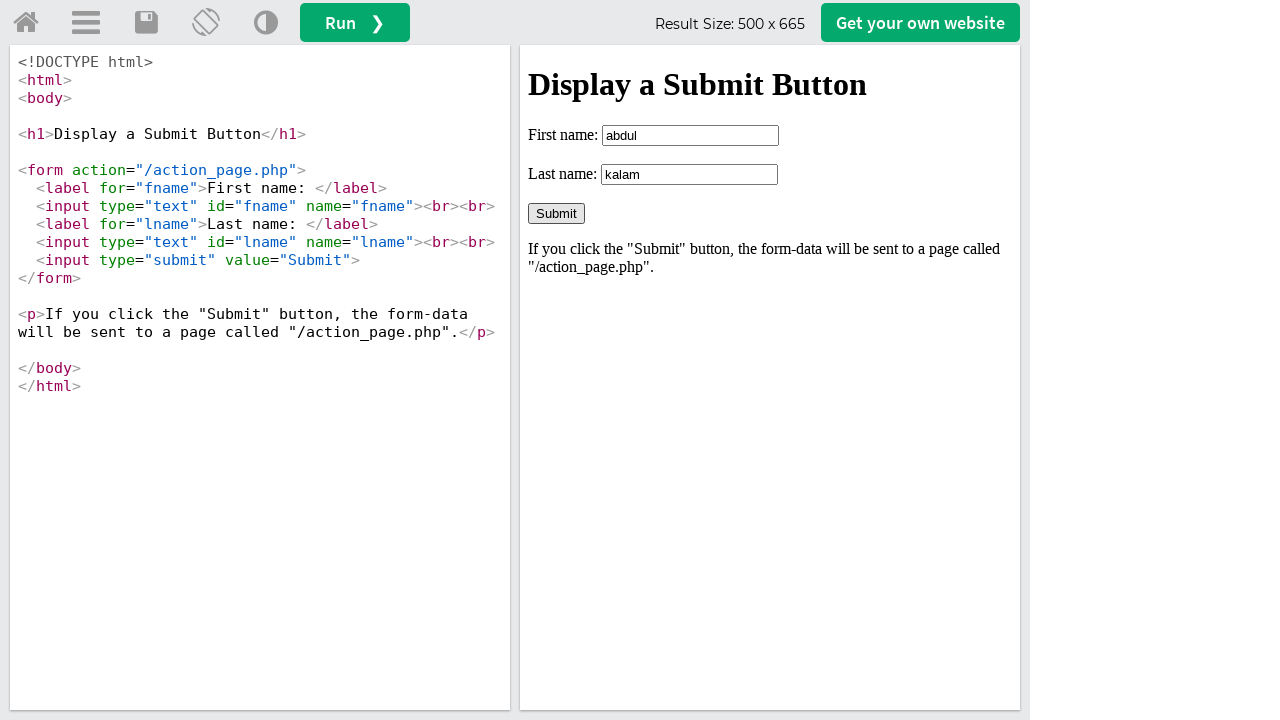

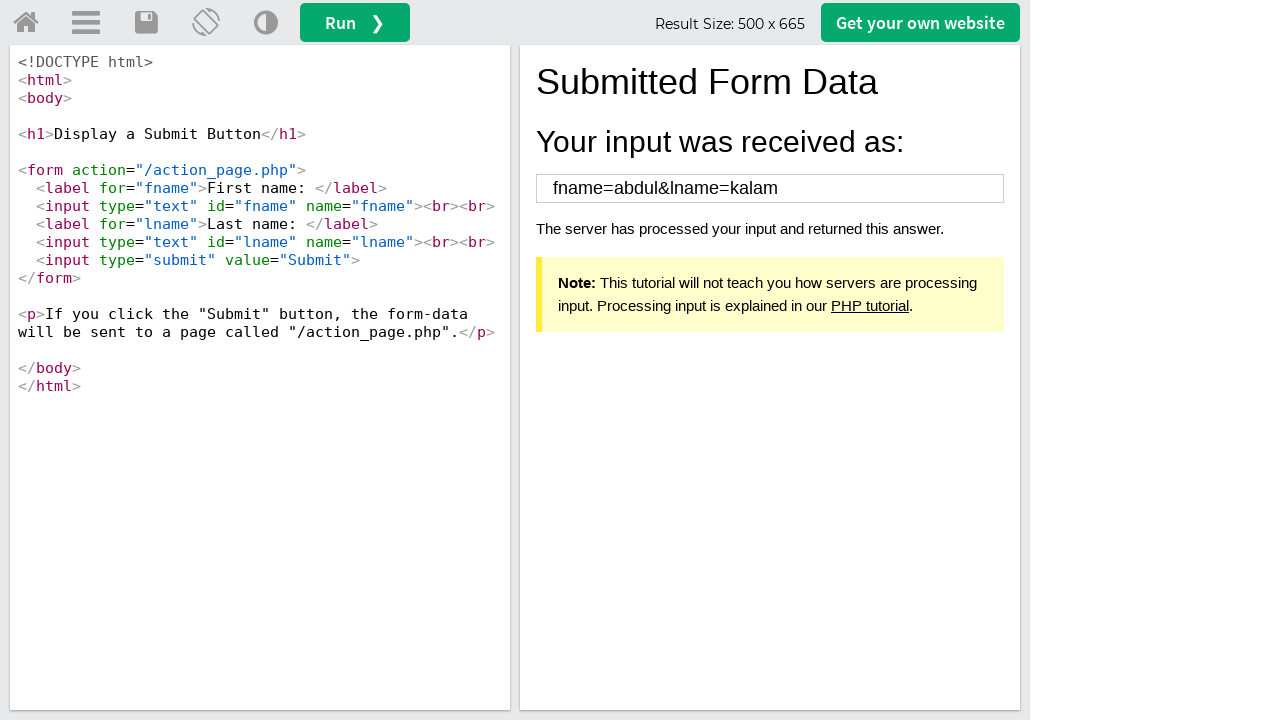